Tests iframe interaction by clicking on an iframe tab, switching to the iframe context, and filling a search input field within the iframe.

Starting URL: http://www.globalsqa.com/demo-site/frames-and-windows/

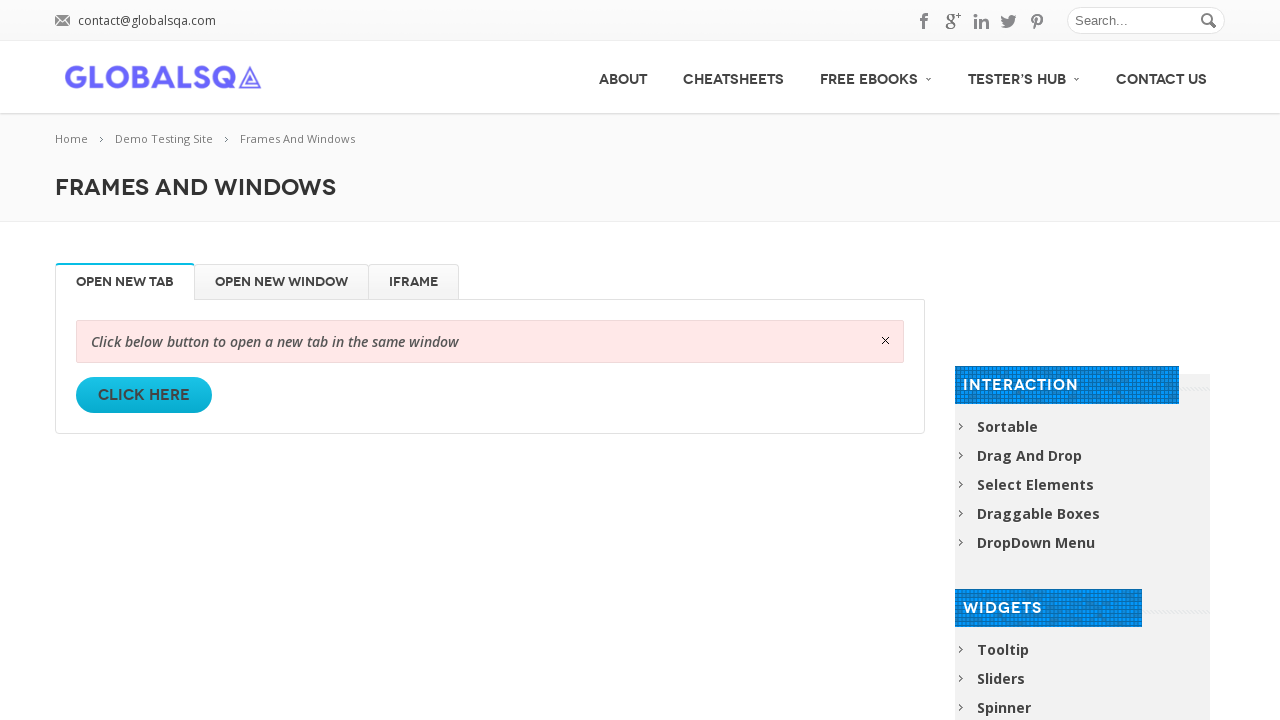

Clicked on the iFrame tab at (414, 282) on li#iFrame
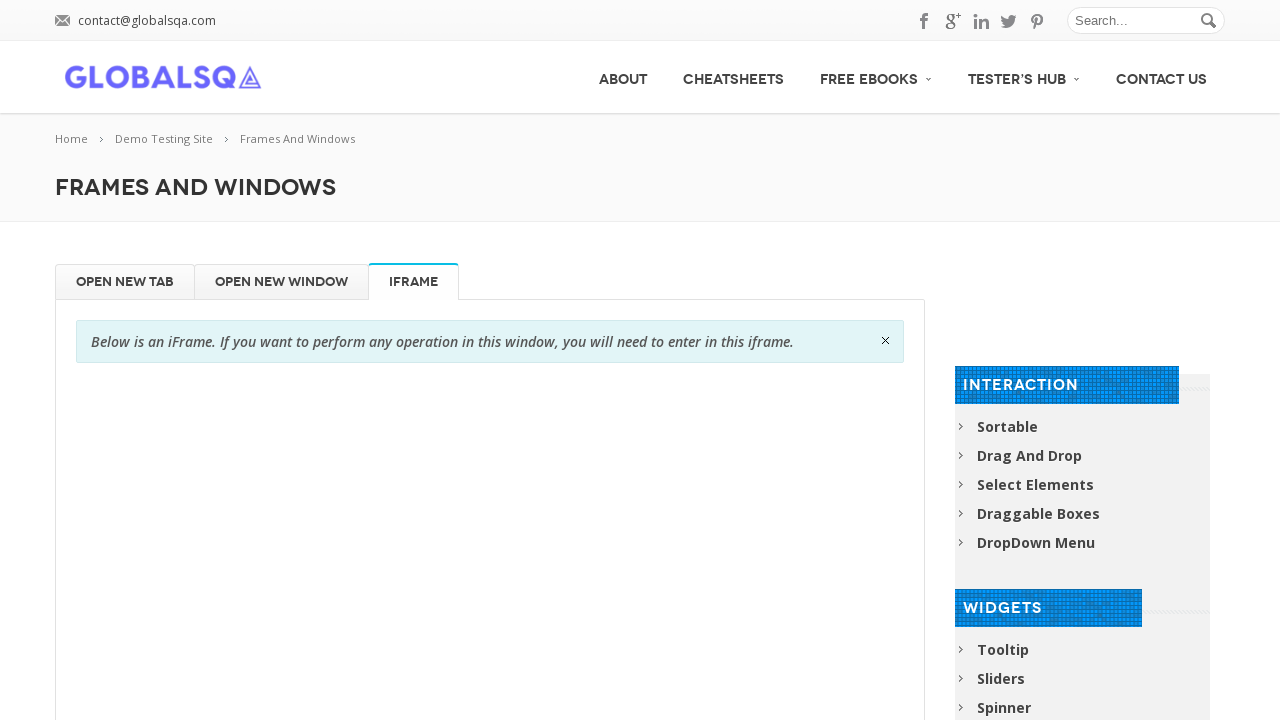

Located the iframe element
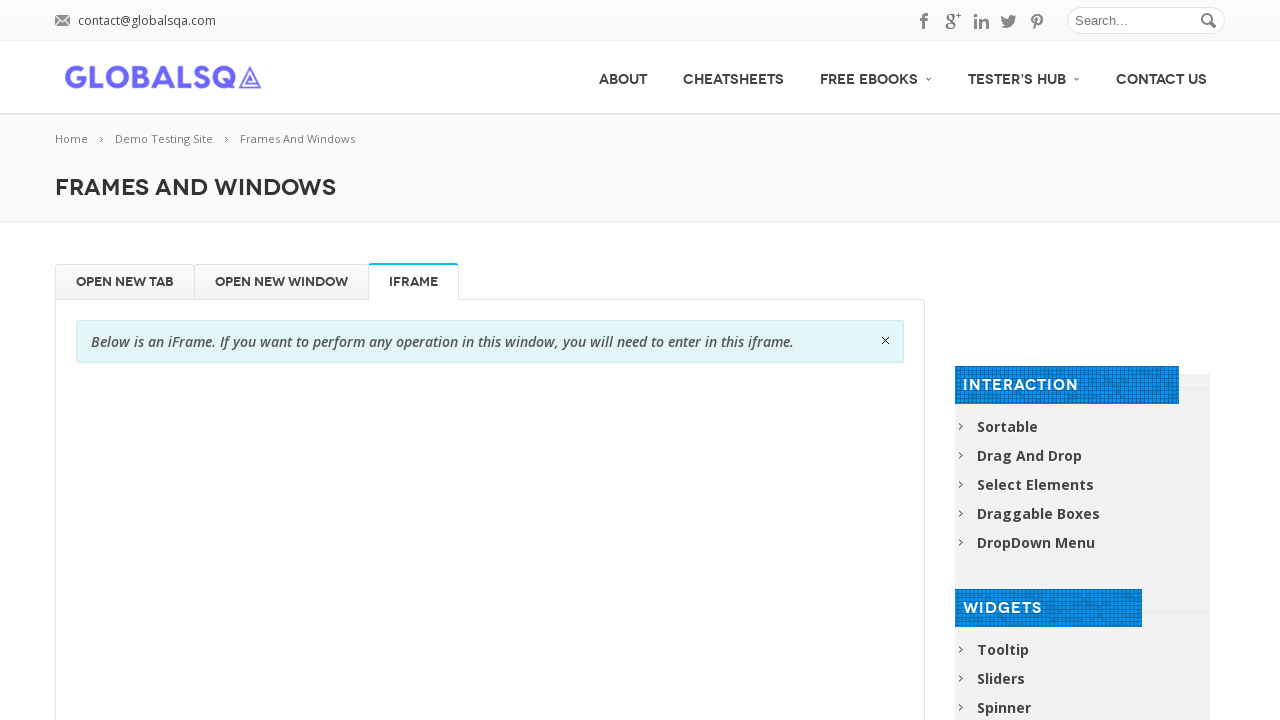

Filled search input field within iframe with 'abc' on xpath=//div[@class='resp-tabs-container']/div[3]/p/iframe >> internal:control=en
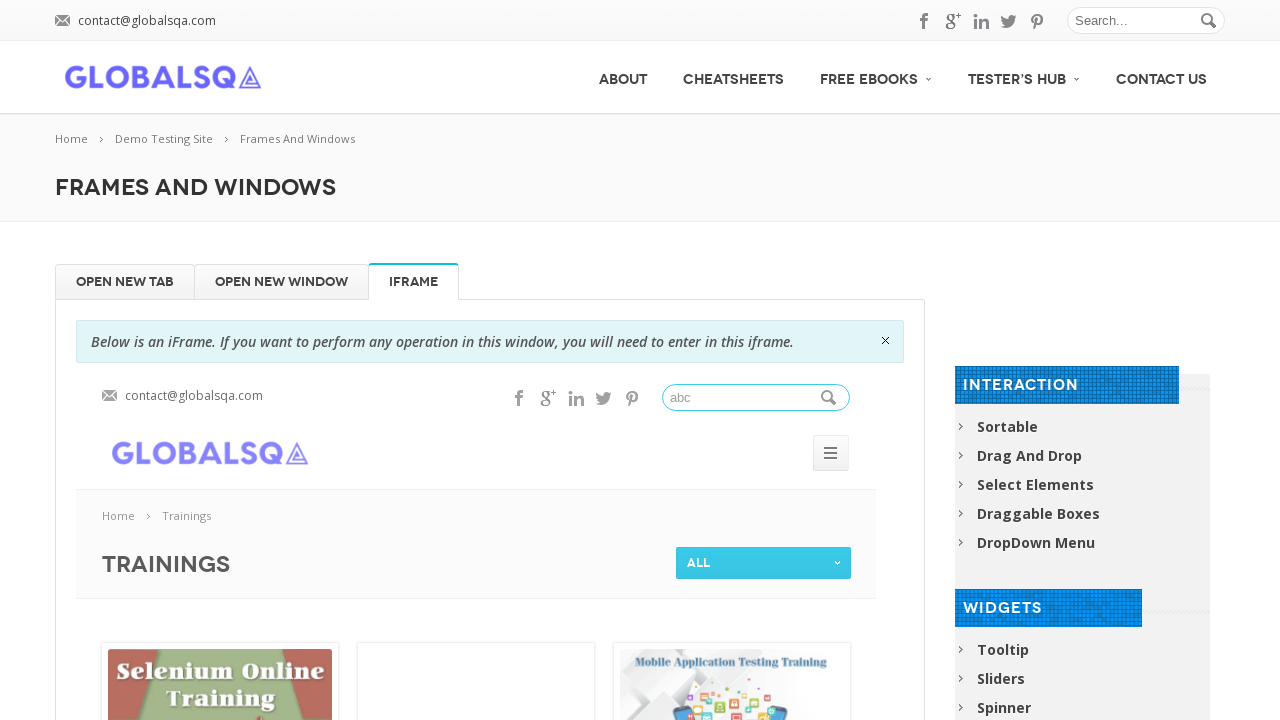

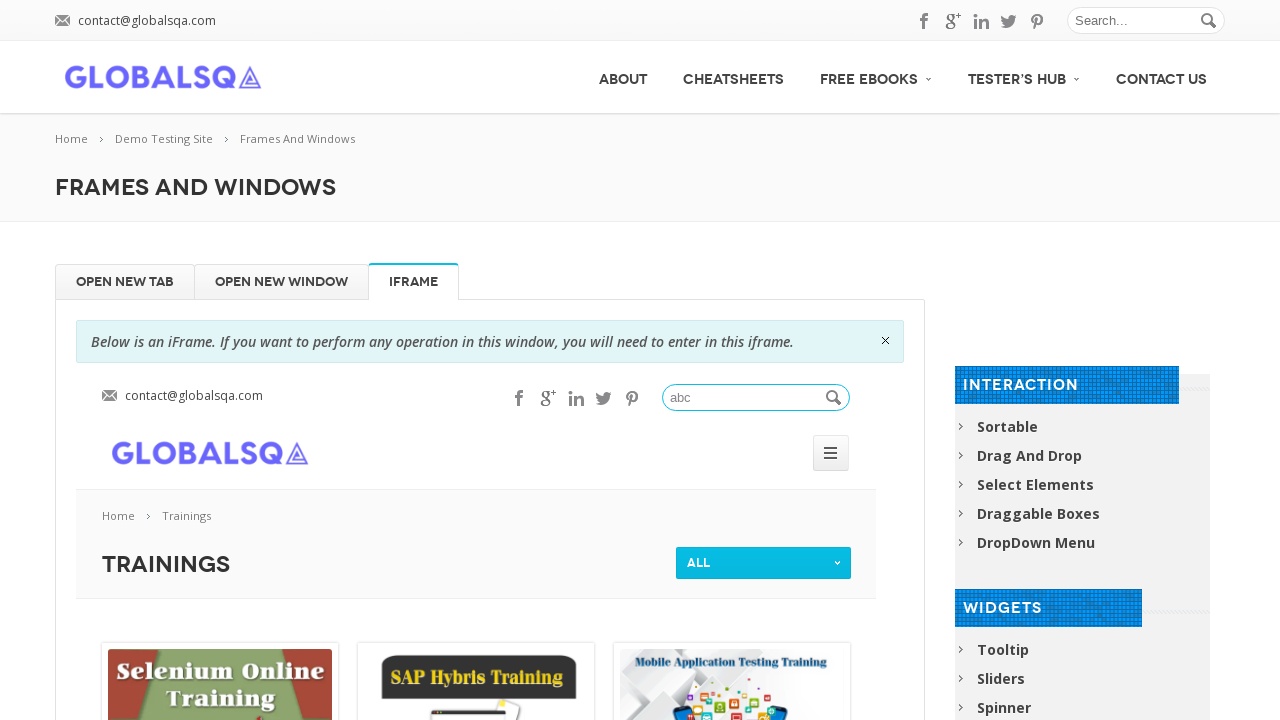